Tests confirm alert functionality by clicking on the confirm alert tab and dismissing the confirmation dialog

Starting URL: http://demo.automationtesting.in/Alerts.html

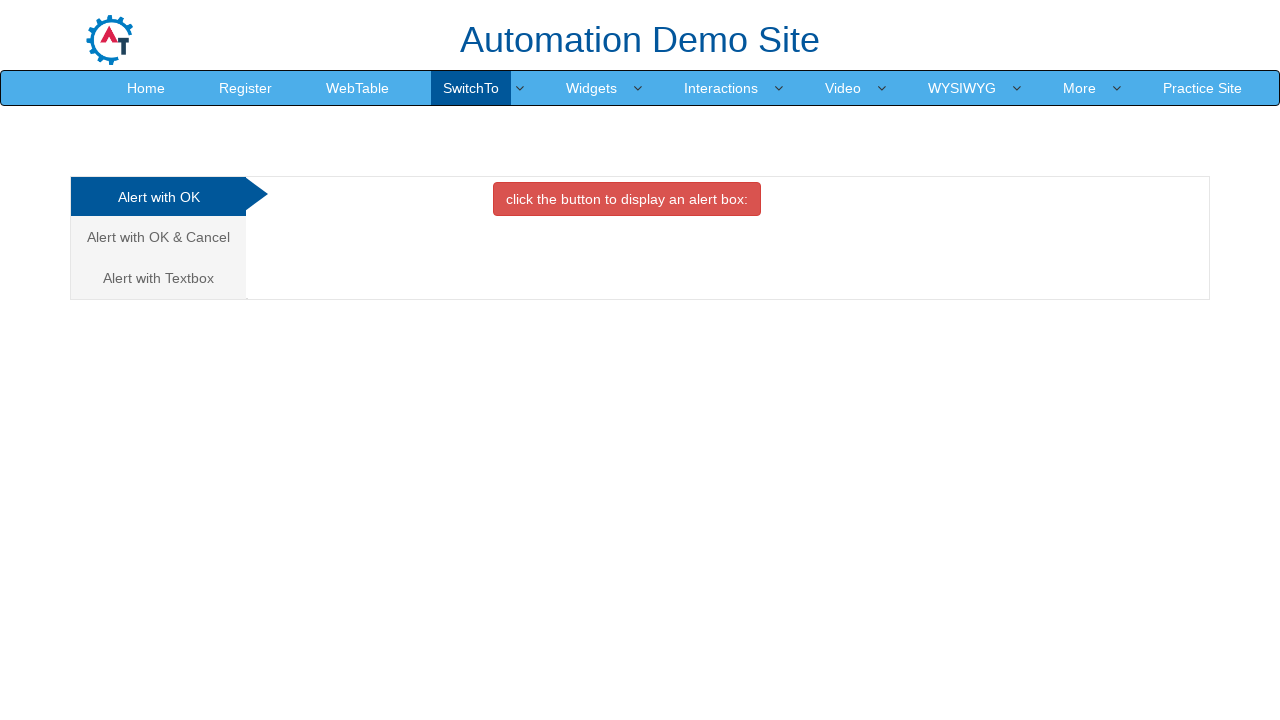

Clicked on the 'Alert with OK & Cancel' tab at (158, 237) on (//a[@class='analystic'])[2]
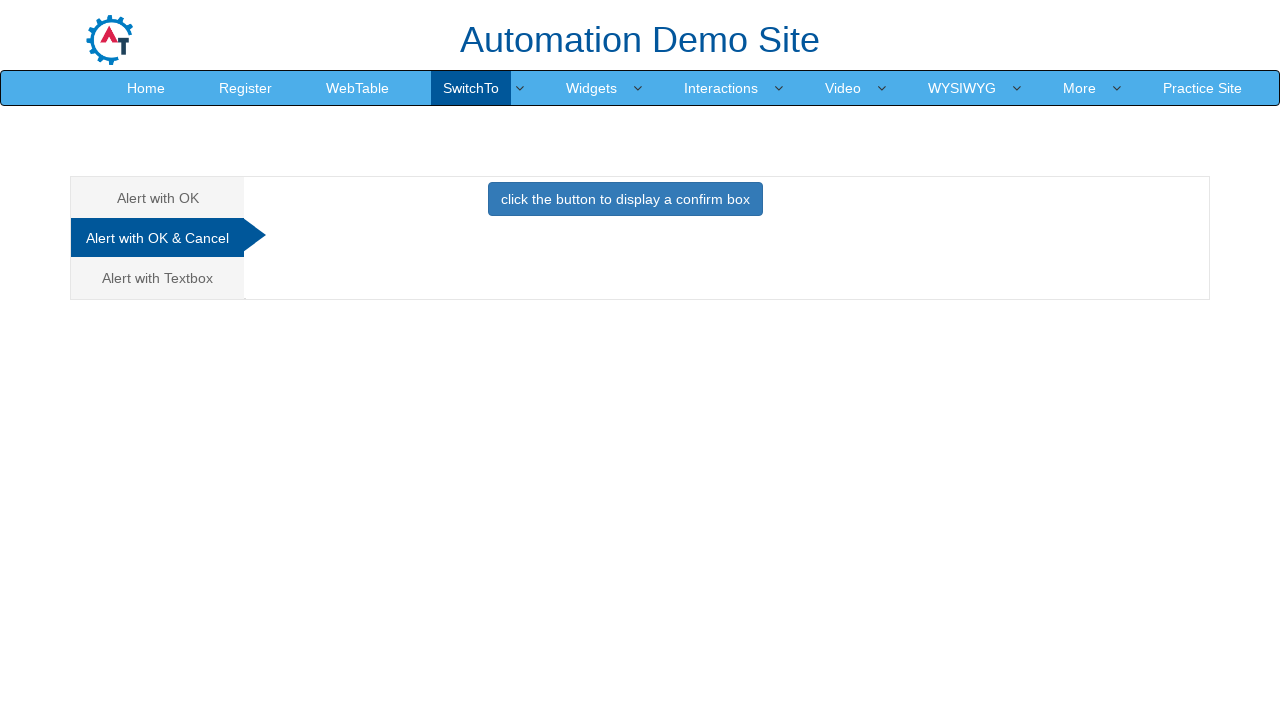

Clicked button to display confirm box at (625, 199) on xpath=//button[@onclick='confirmbox()']
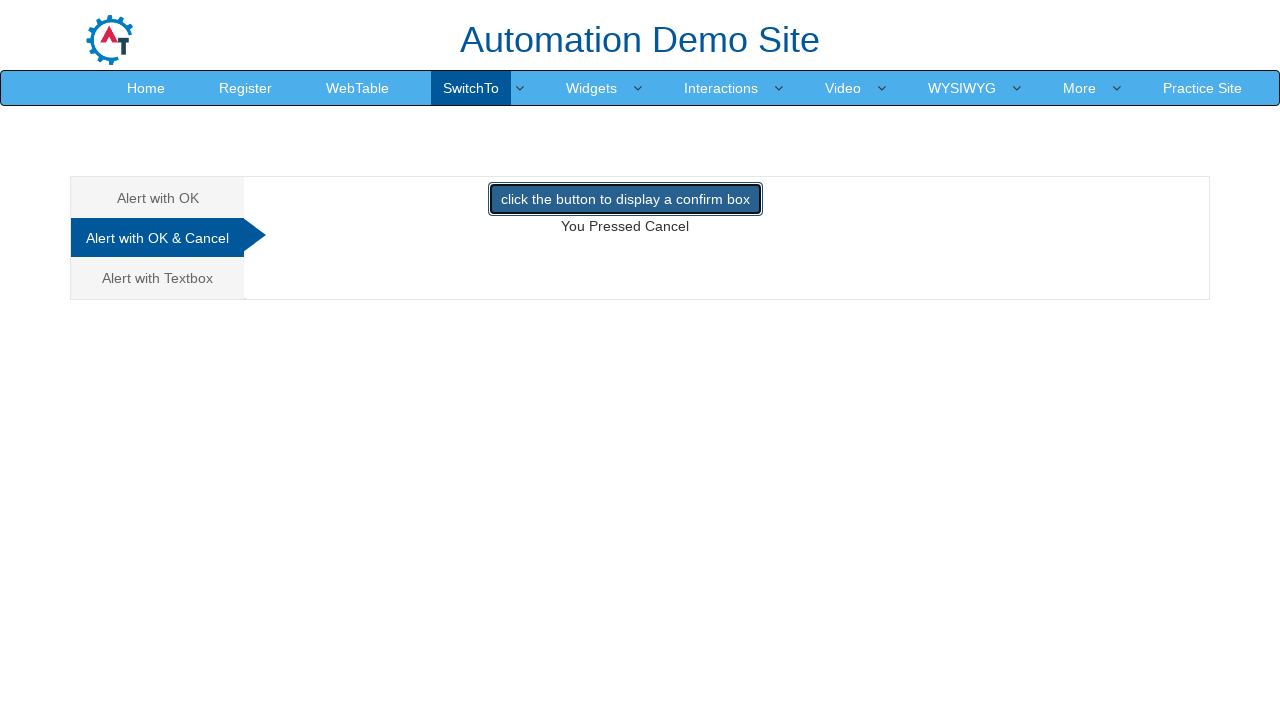

Set up dialog handler to dismiss confirmation dialog
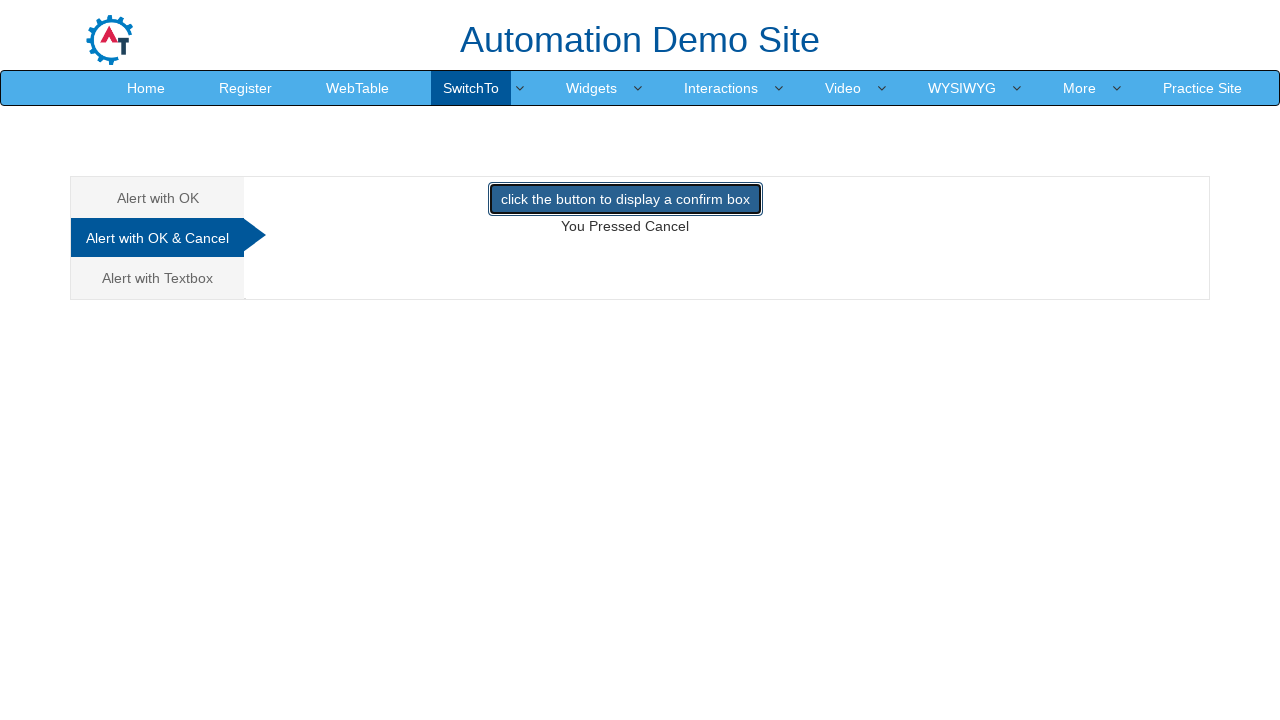

Clicked confirm button and dismissed the confirmation dialog at (625, 199) on xpath=//button[@onclick='confirmbox()']
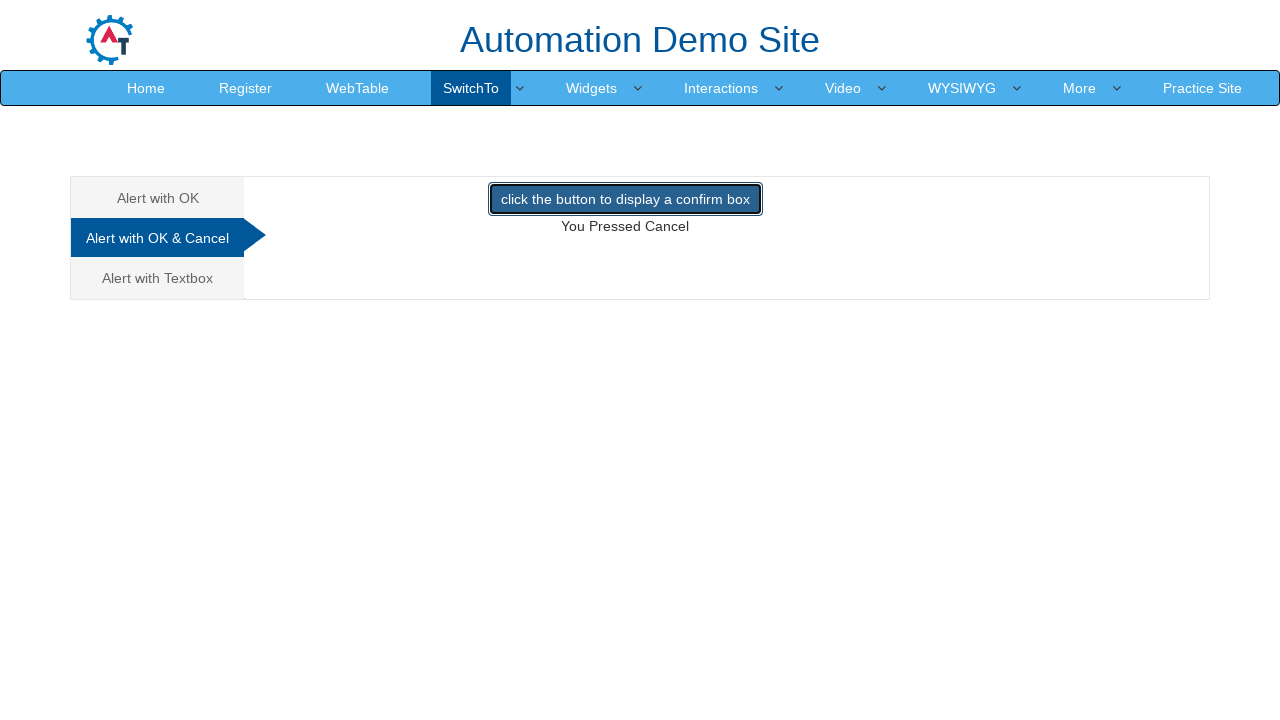

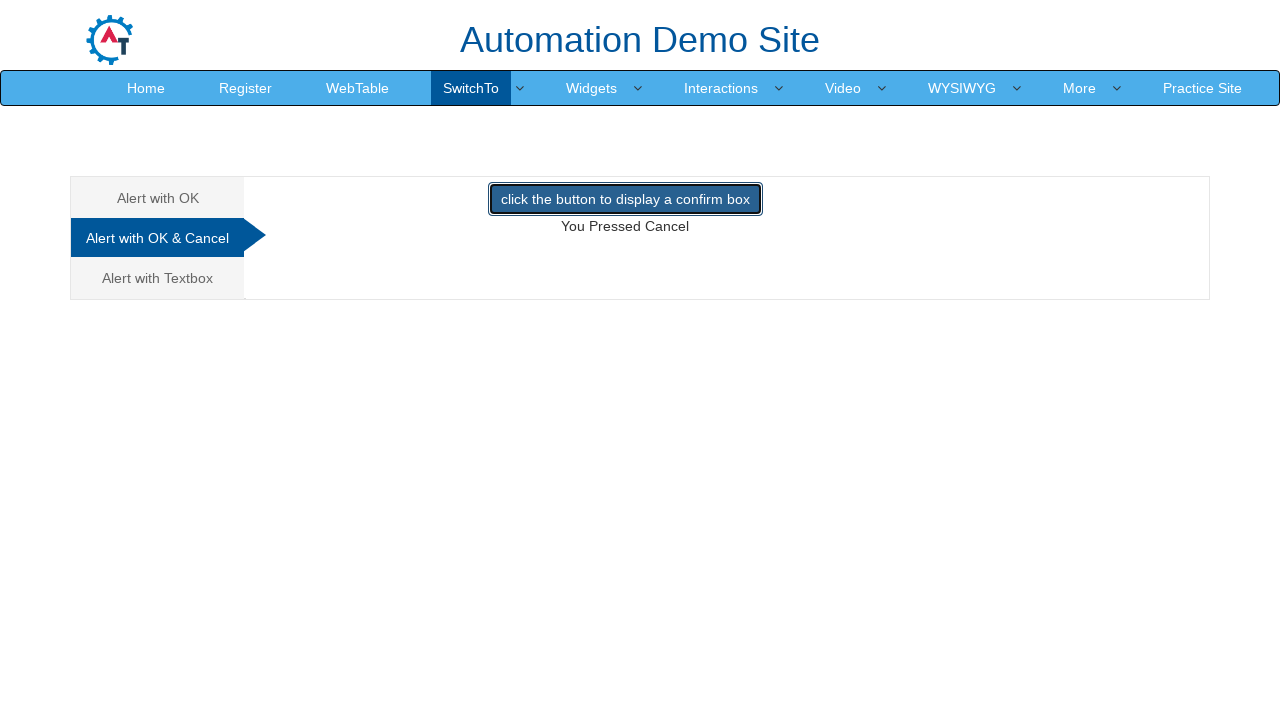